Tests the RASFF (Rapid Alert System for Food and Feed) search page by waiting for the data table to load and then changing the page size selector to display 100 records per page.

Starting URL: https://webgate.ec.europa.eu/rasff-window/screen/search?searchQueries=eyJkYXRlIjp7InN0YXJ0UmFuZ2UiOiIiLCJlbmRSYW5nZSI6IiJ9LCJjb3VudHJpZXMiOnt9LCJ0eXBlIjp7fSwibm90aWZpY2F0aW9uU3RhdHVzIjp7fSwicHJvZHVjdCI6e30sInJpc2siOnt9LCJyZWZlcmVuY2UiOiIiLCJzdWJqZWN0IjoiIn0%3D

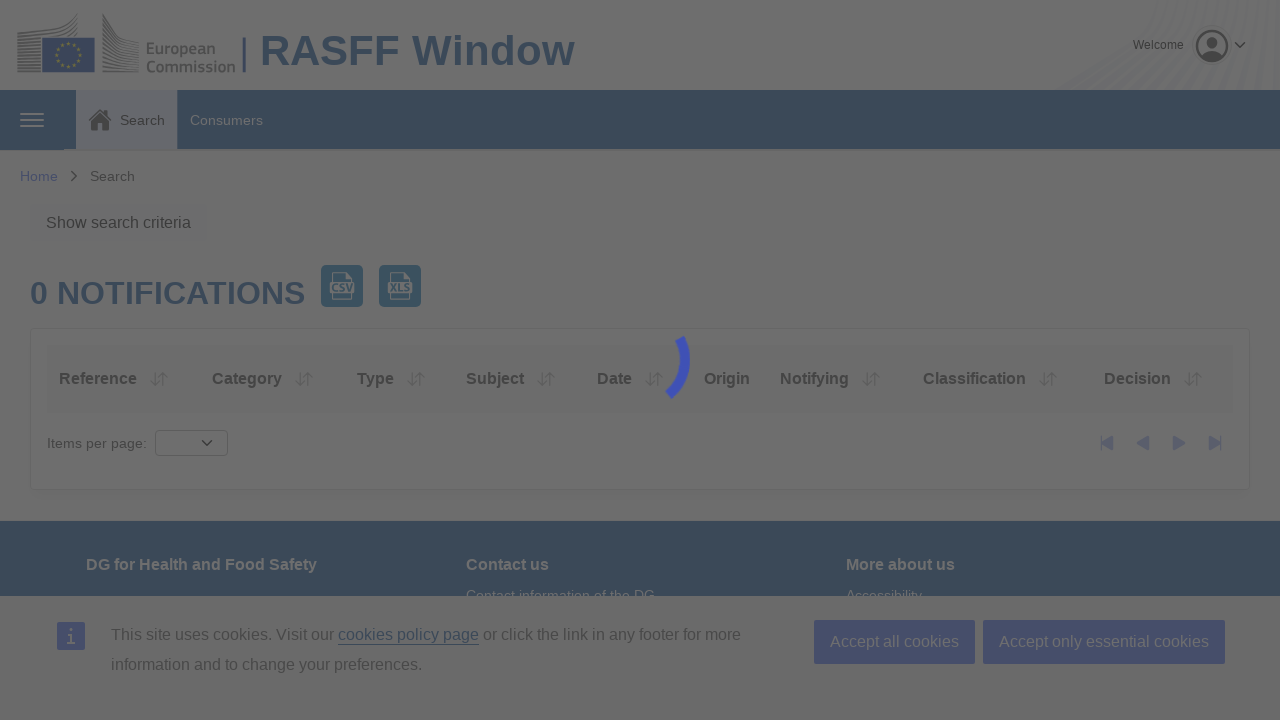

Waited for data table to load
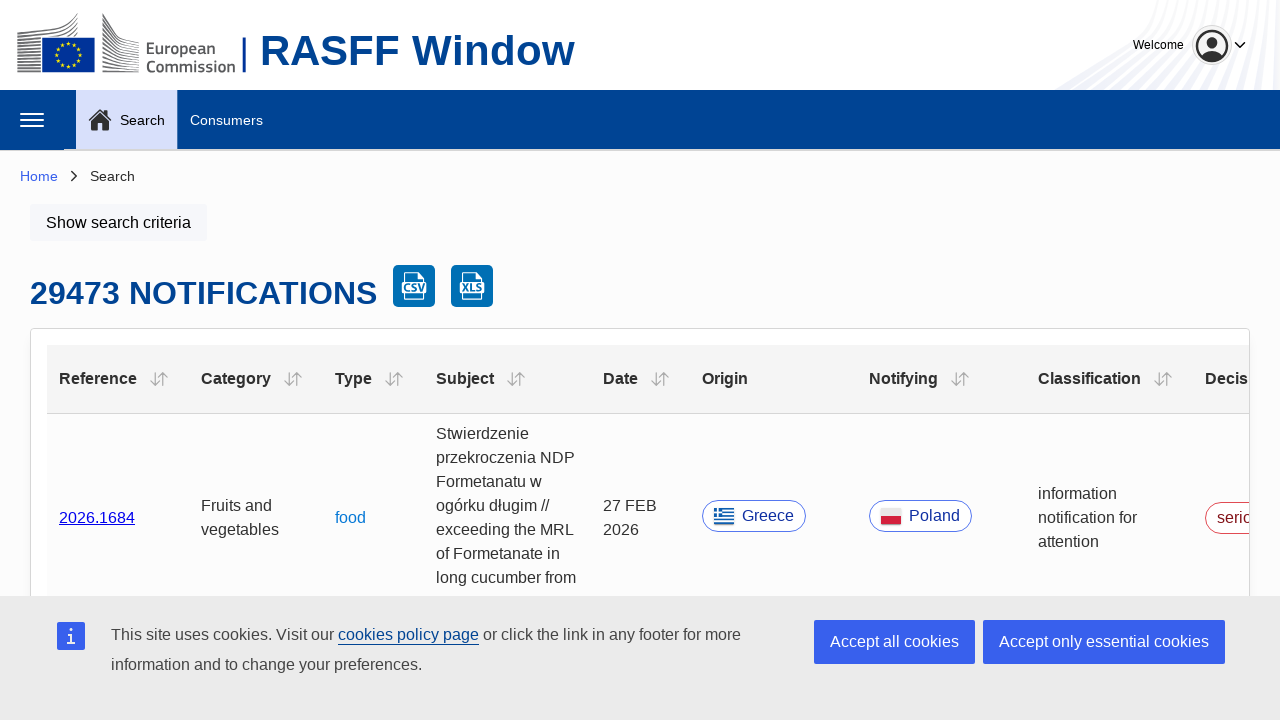

Page stabilization timeout completed
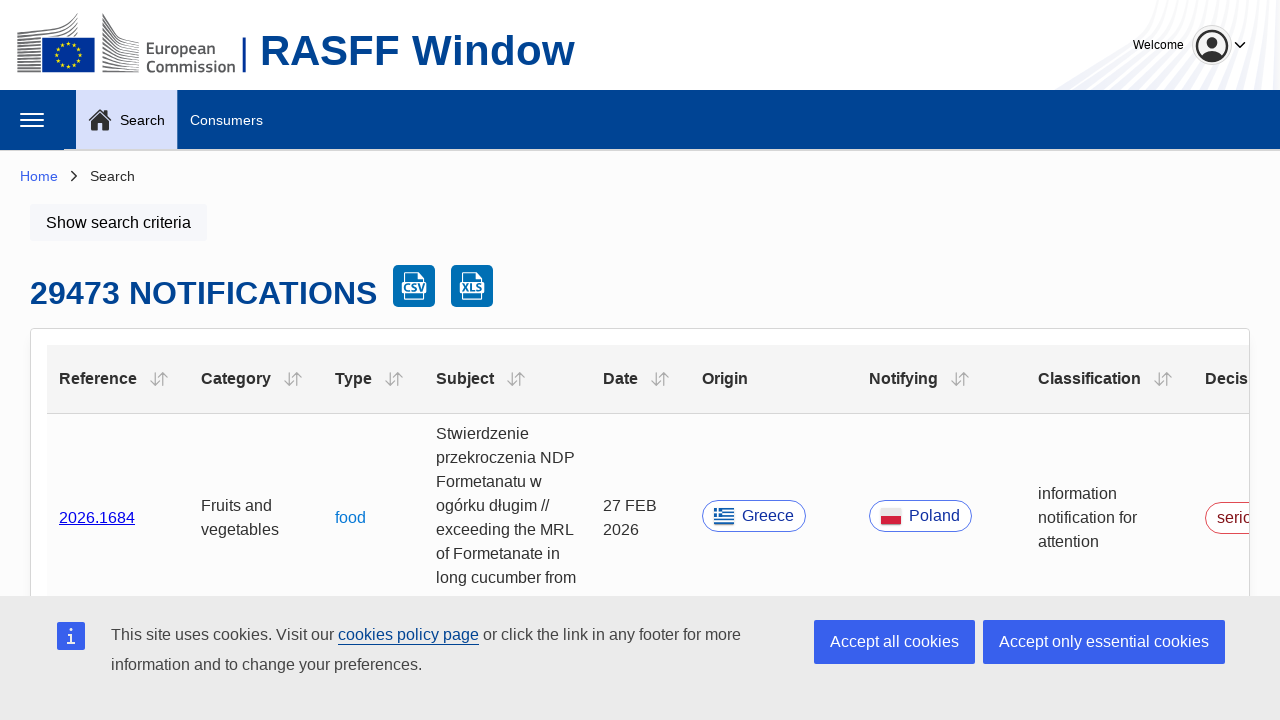

Located page size selector
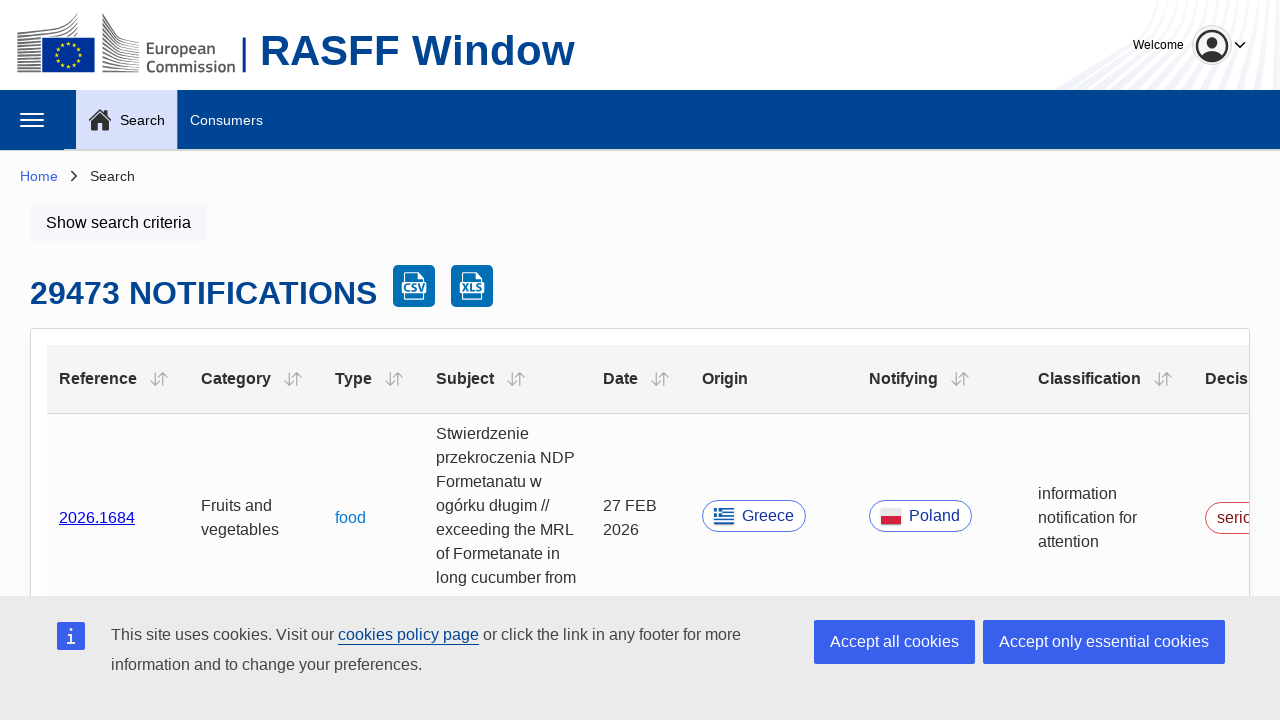

Changed page size selector to 100 records per page
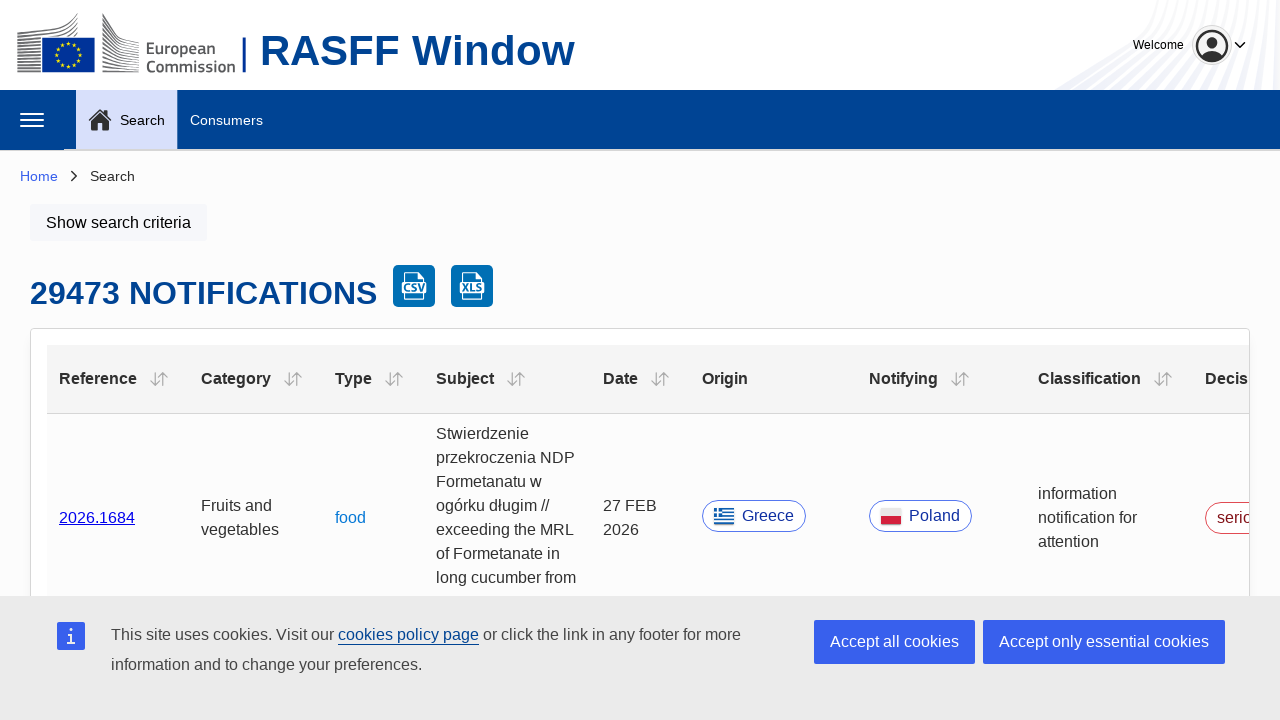

Table reloaded with new page size
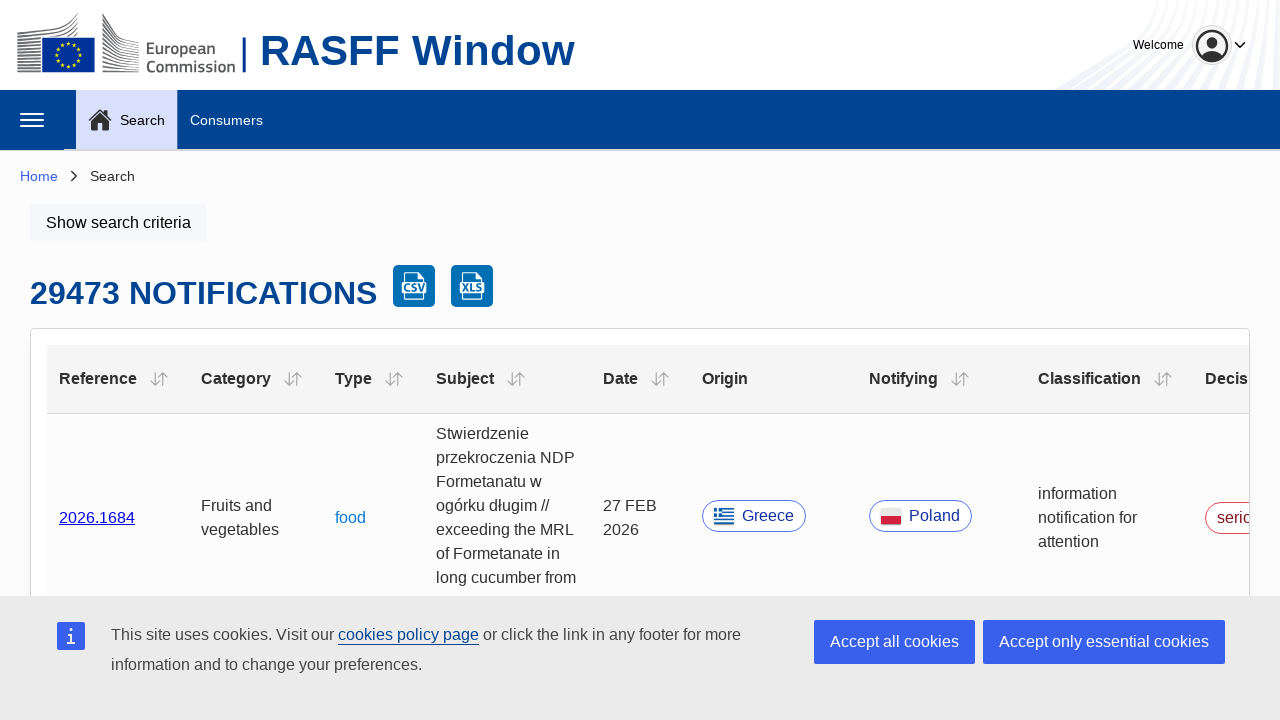

Table data fully loaded
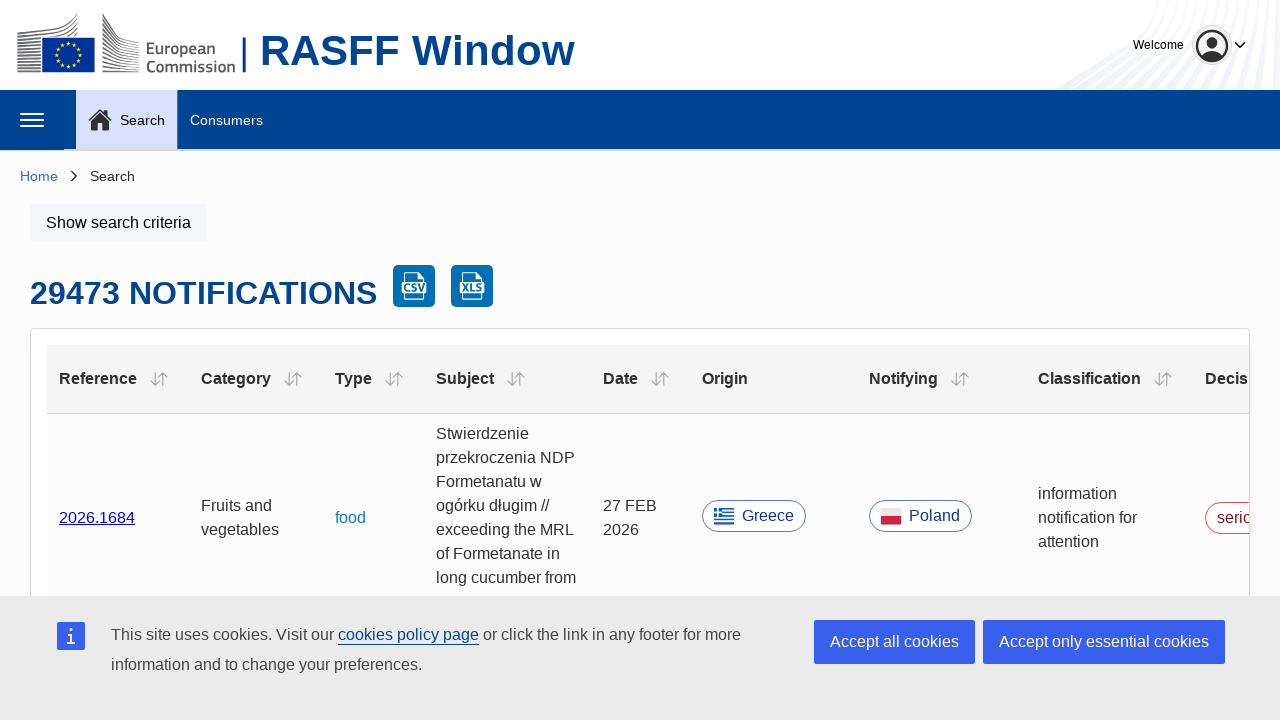

Verified responsive table with hover functionality is present
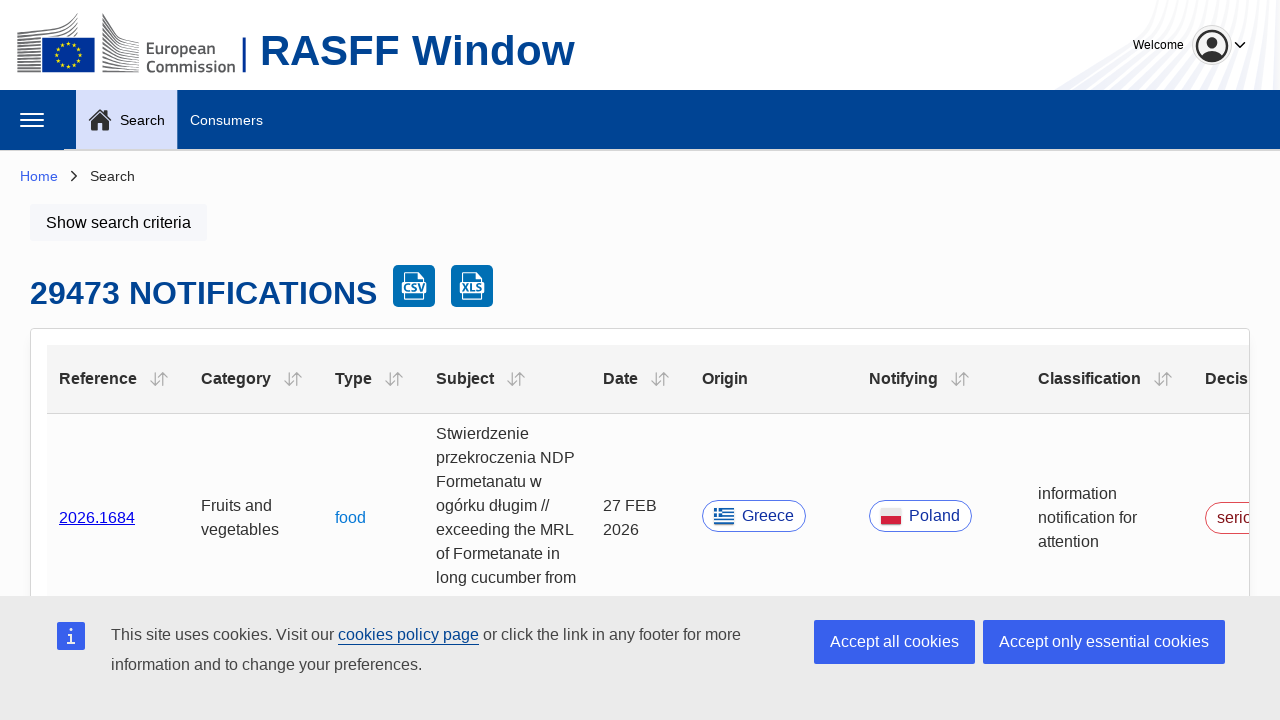

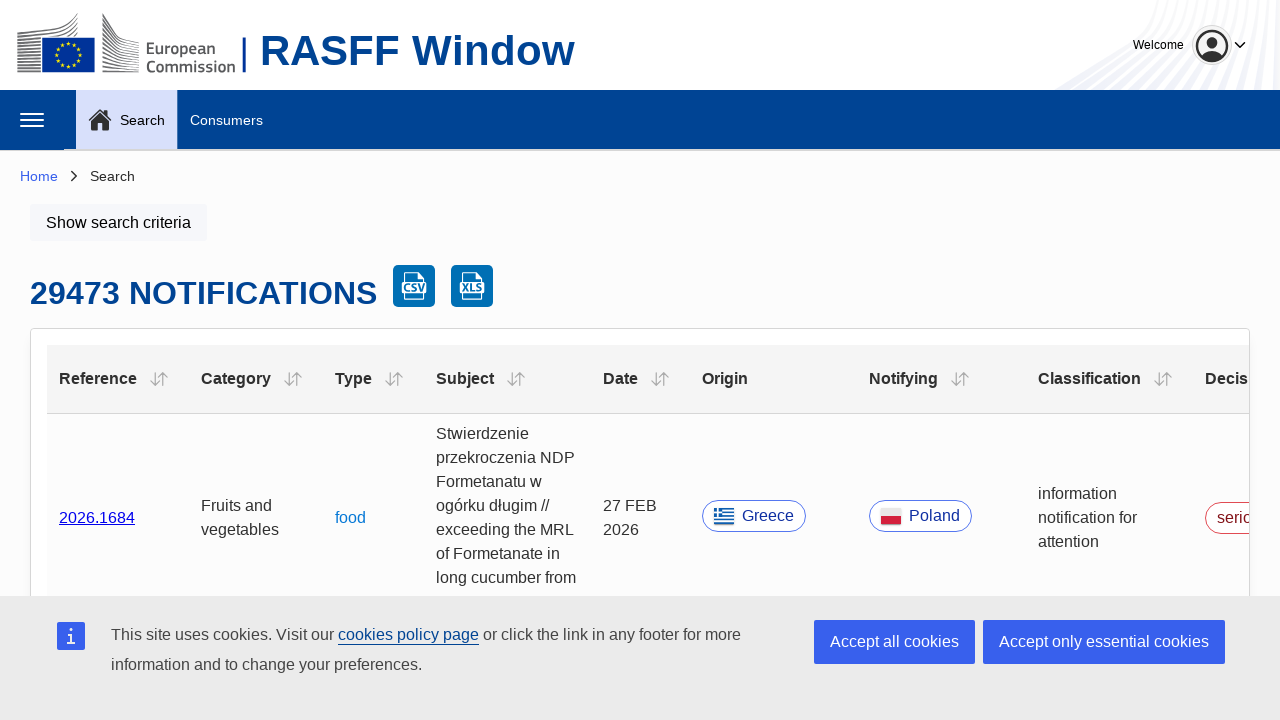